Tests the Lorem Ipsum generator by selecting the "bytes" option, entering a specific byte count (141), and generating Lorem Ipsum text.

Starting URL: https://lipsum.com

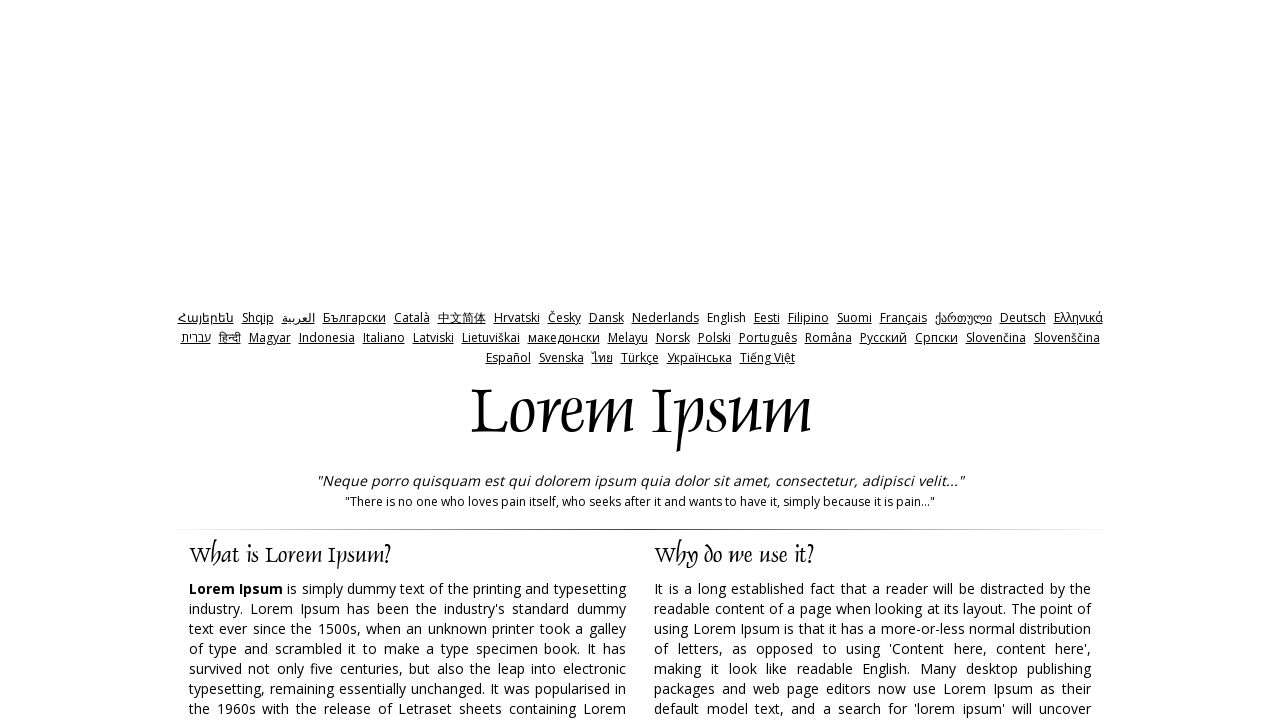

Clicked the Bytes radio button to select bytes mode at (735, 360) on #bytes
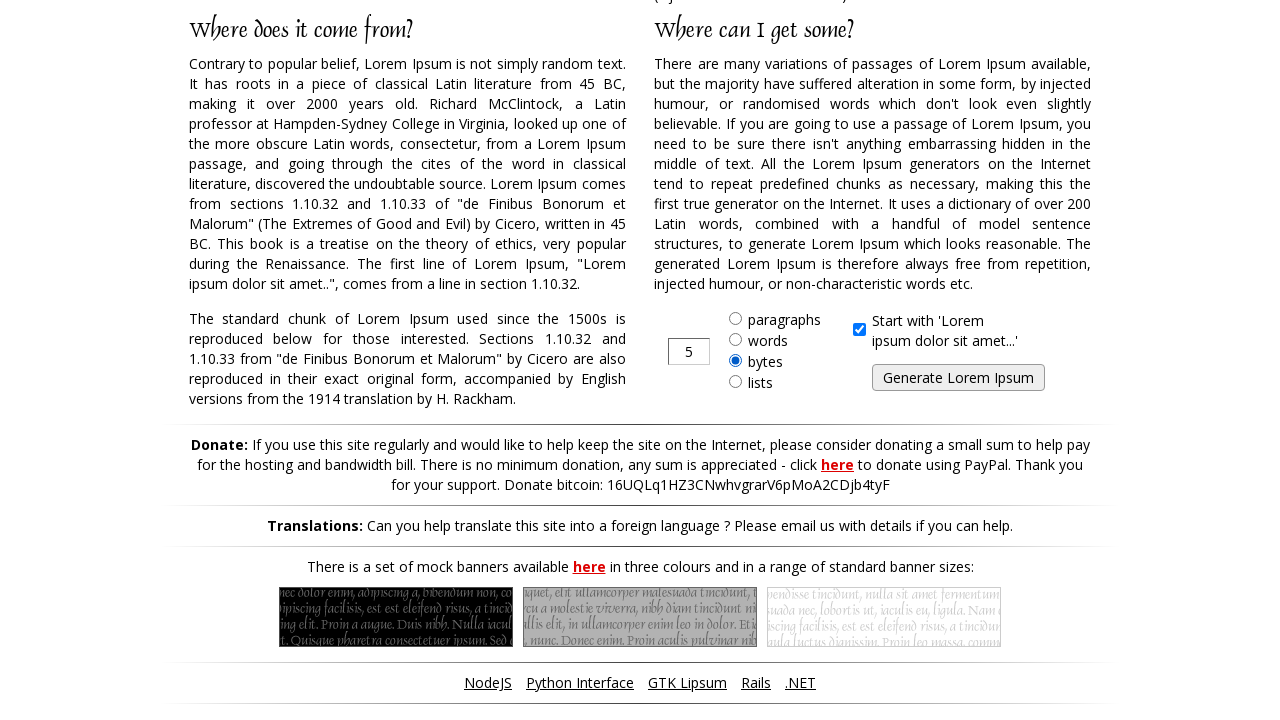

Cleared the amount field on #amount
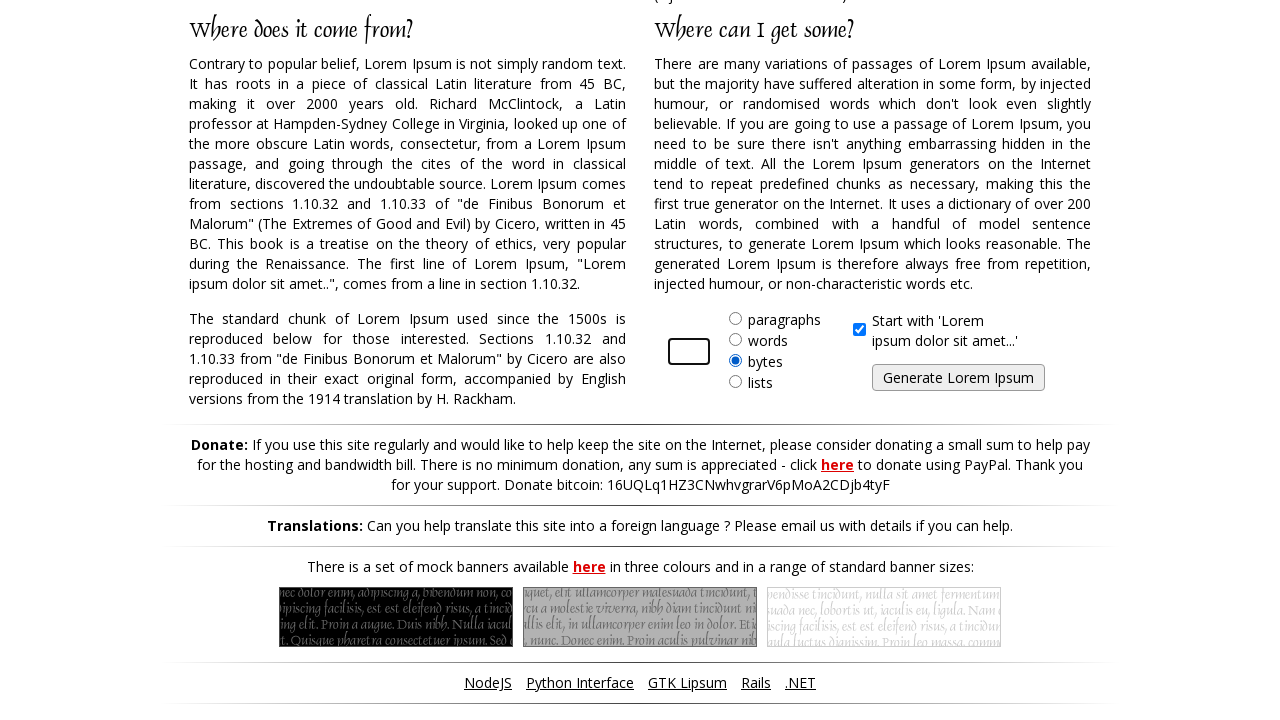

Entered 141 bytes in the amount field on #amount
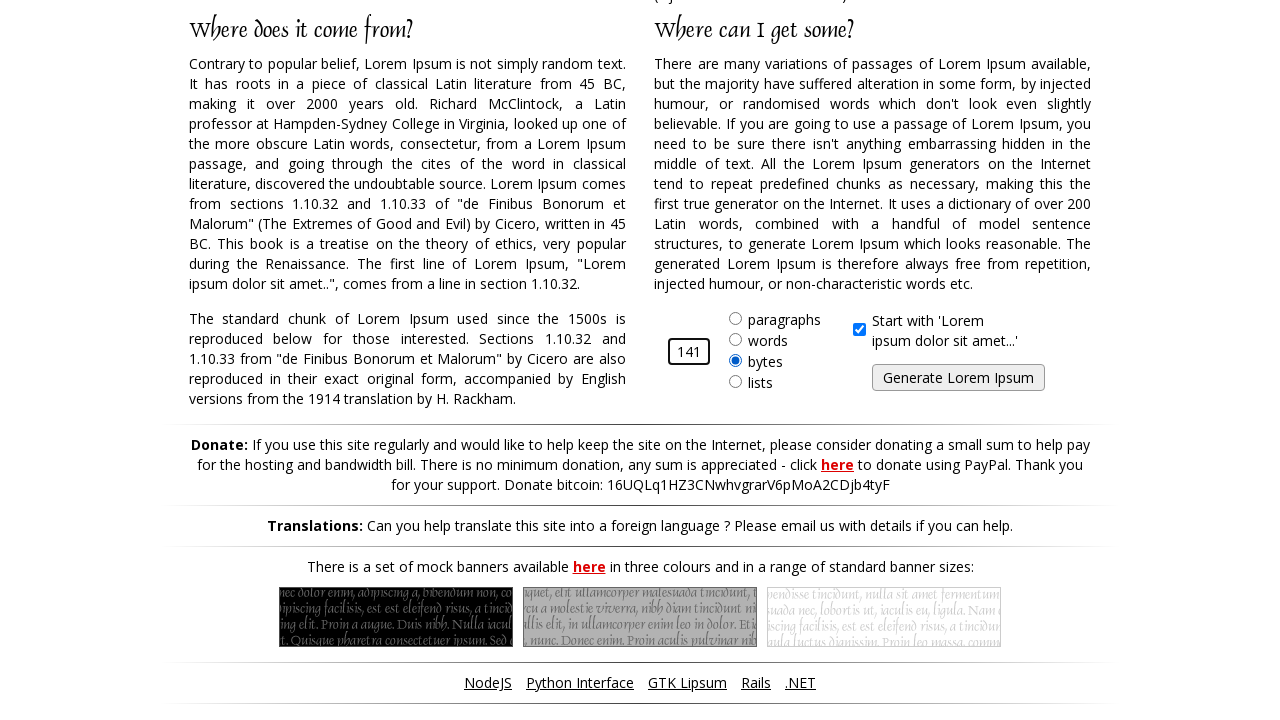

Clicked the Generate Lorem Ipsum button at (958, 378) on #generate
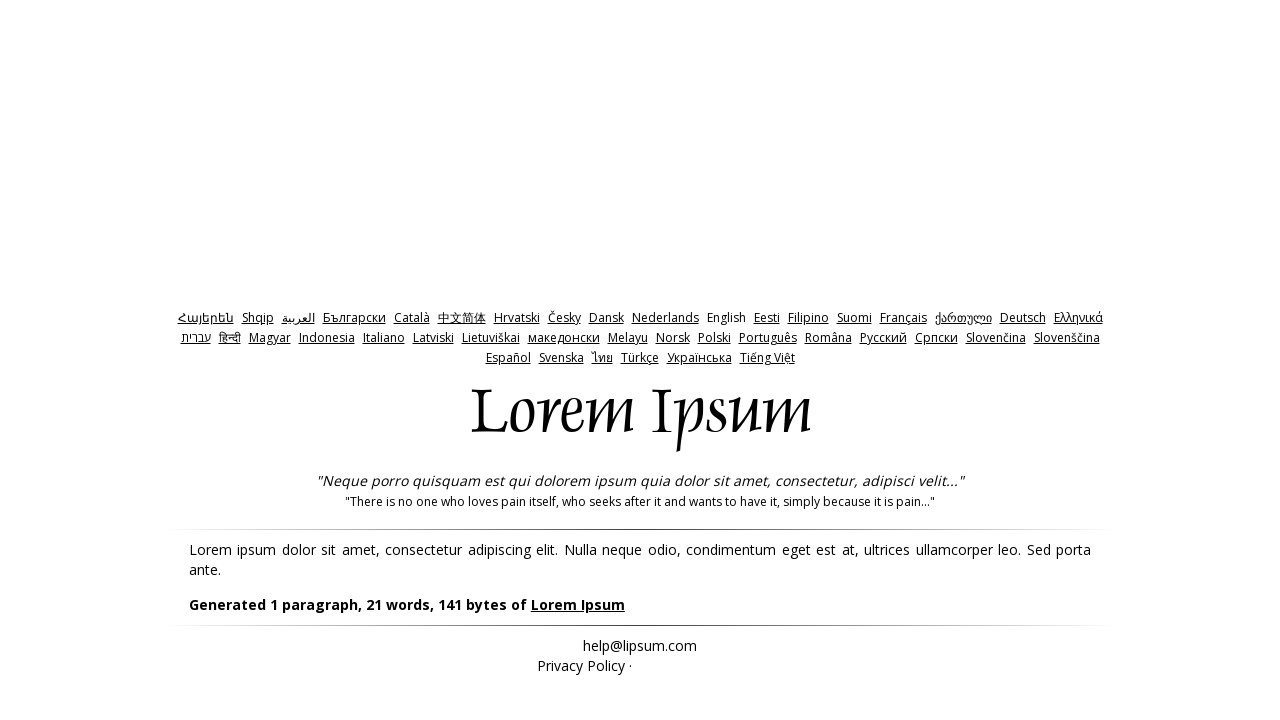

Generated Lorem Ipsum text appeared in the lipsum element
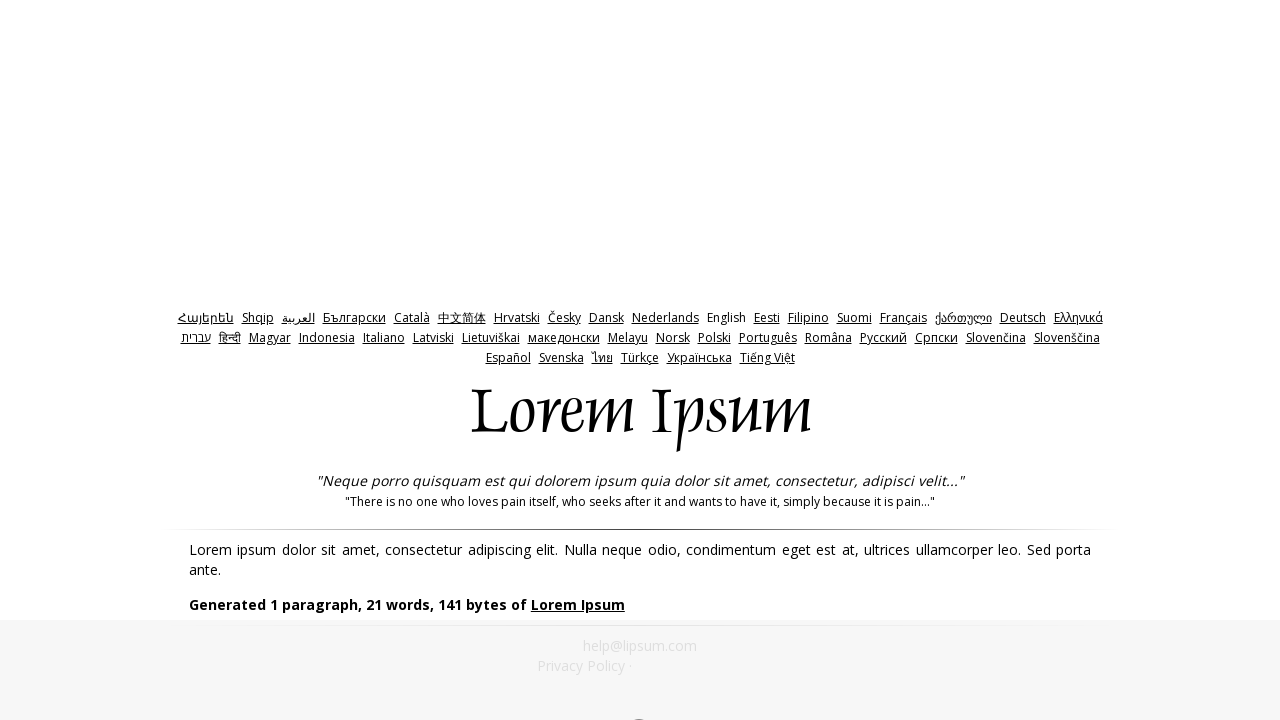

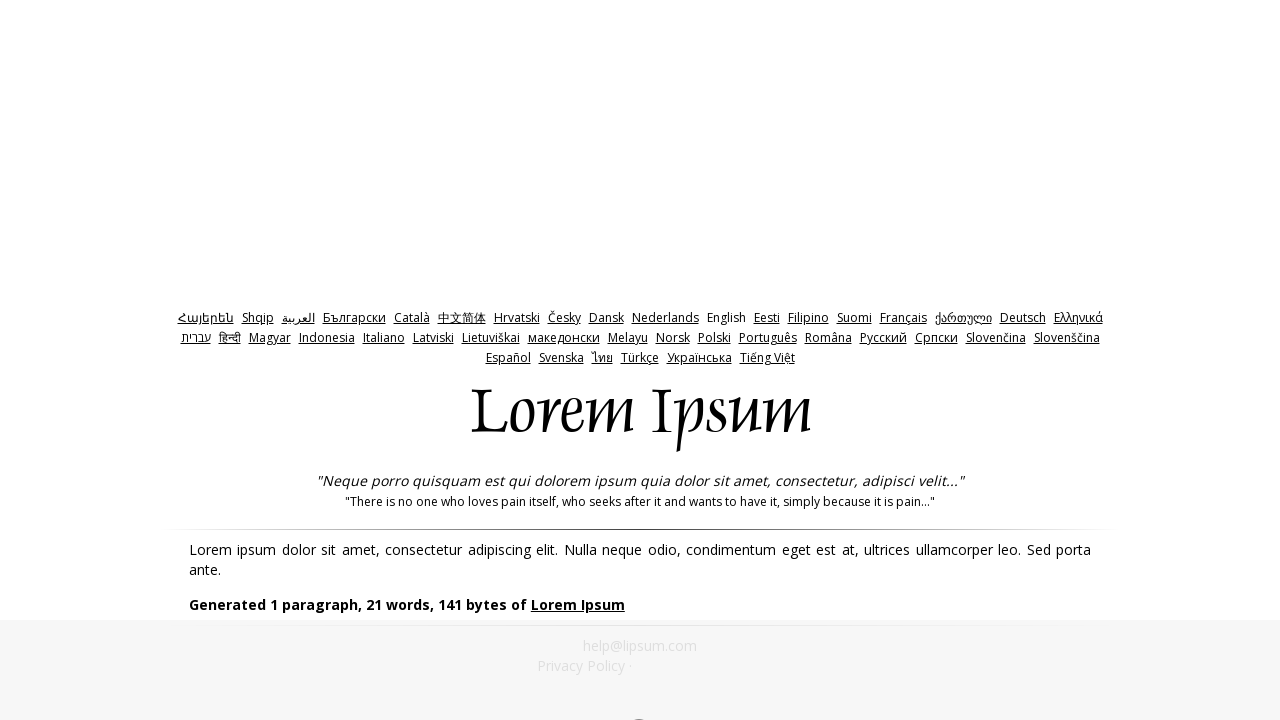